Navigates to SpiceJet website, scrolls to the Fleet link in the footer, clicks it, and verifies the new page title contains "Fleet"

Starting URL: http://spicejet.com/

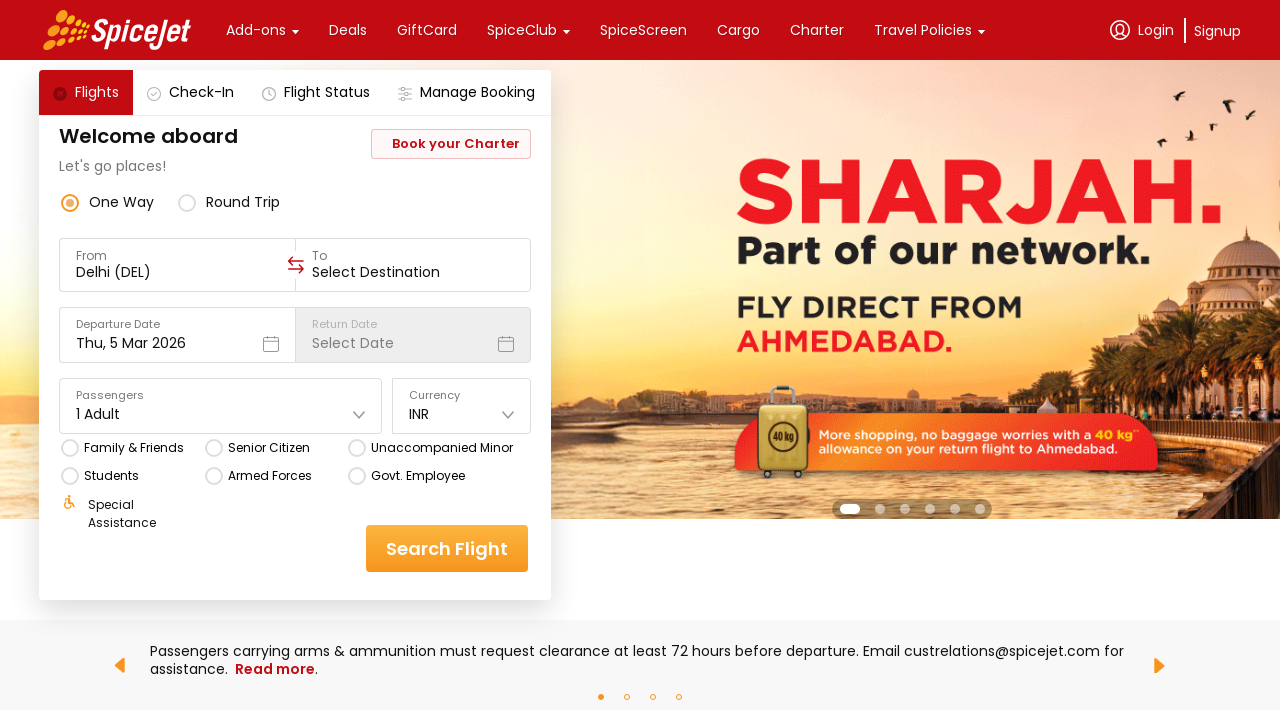

Navigated to SpiceJet website
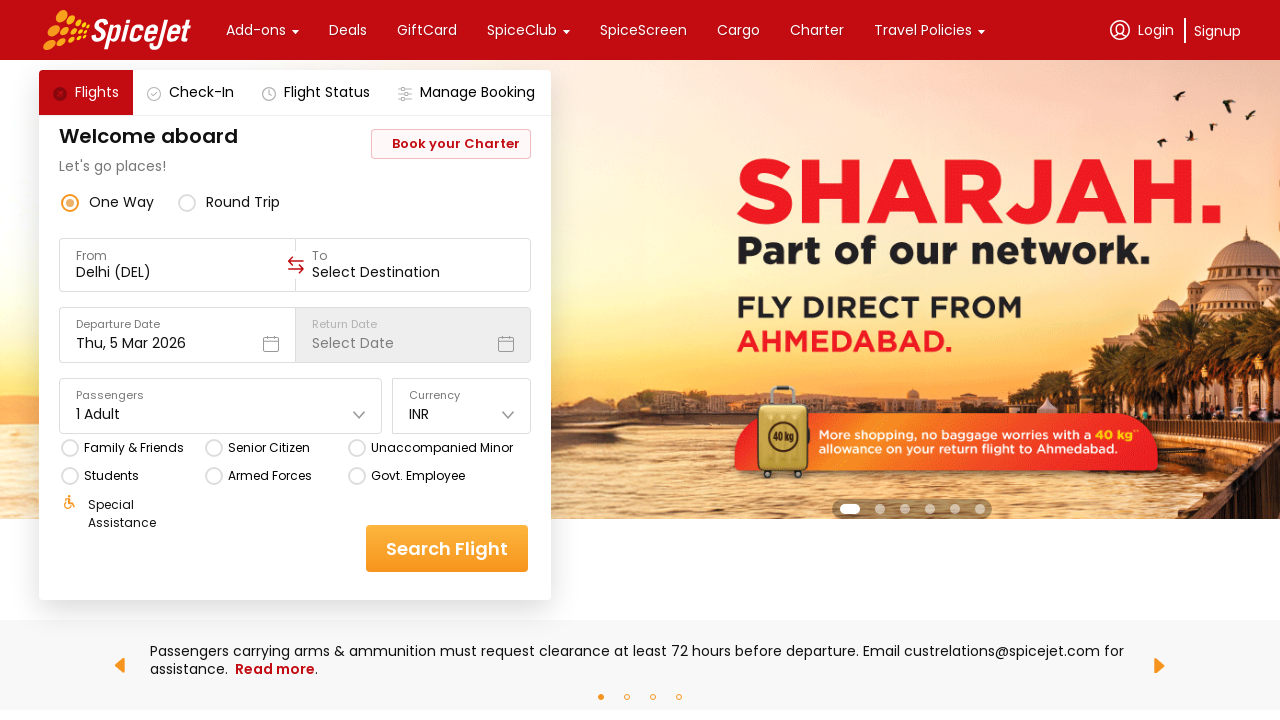

Located Fleet link in footer
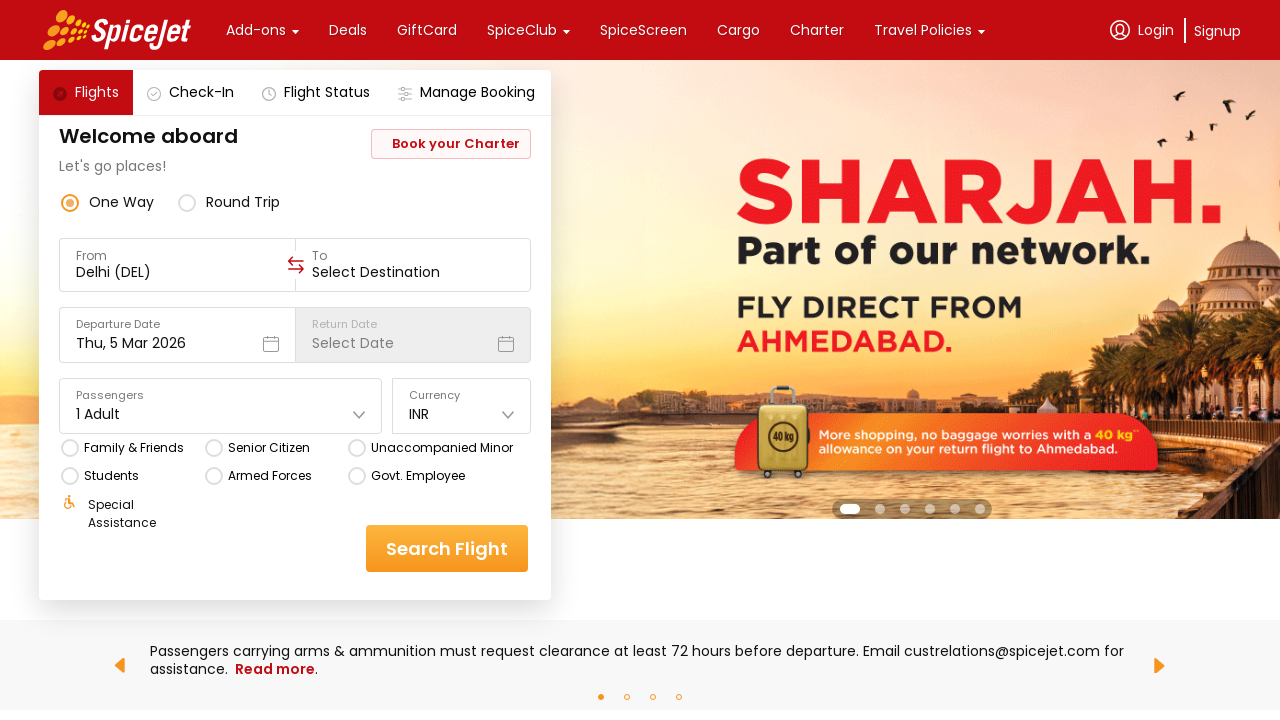

Scrolled Fleet link into view
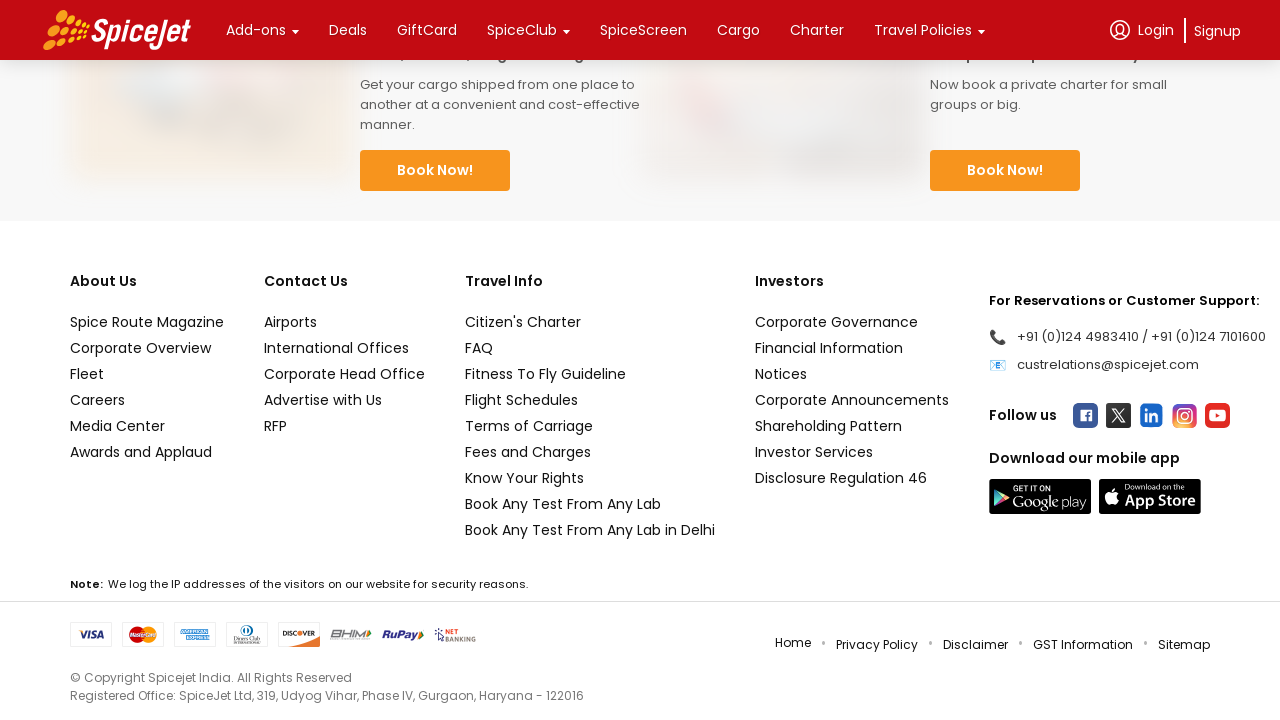

Clicked Fleet link at (147, 374) on text='Fleet'
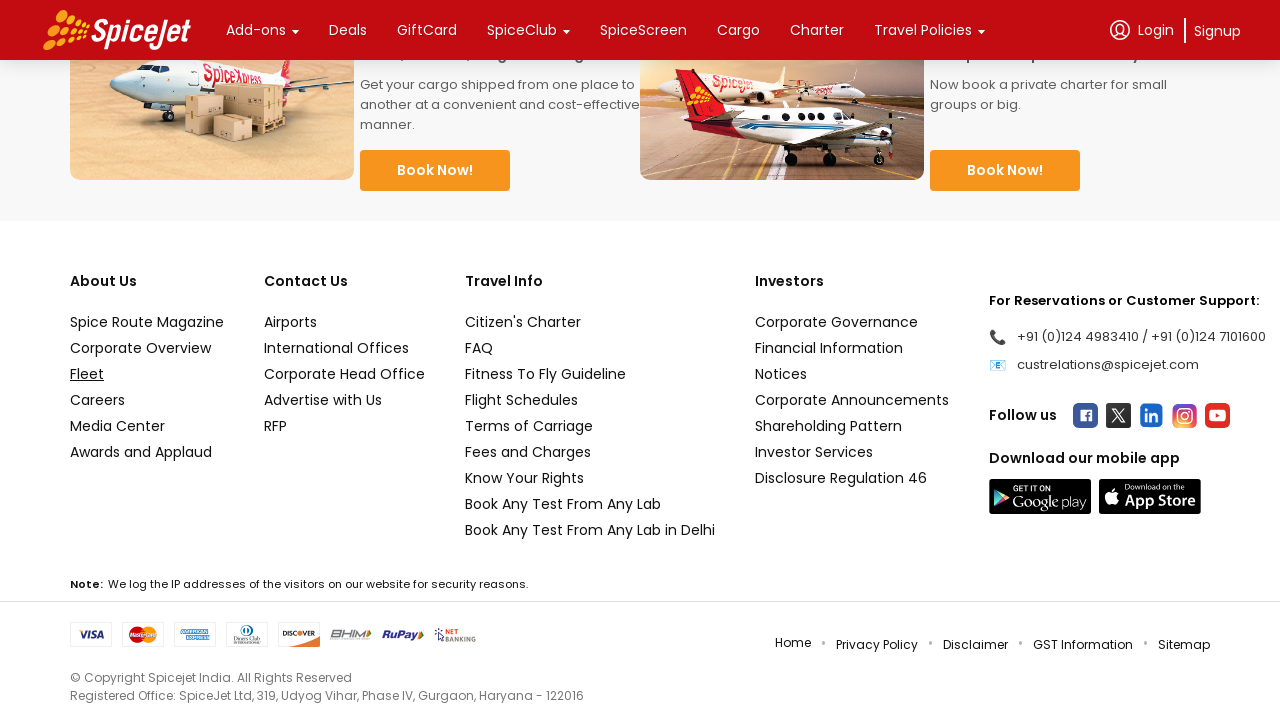

New page opened in new tab
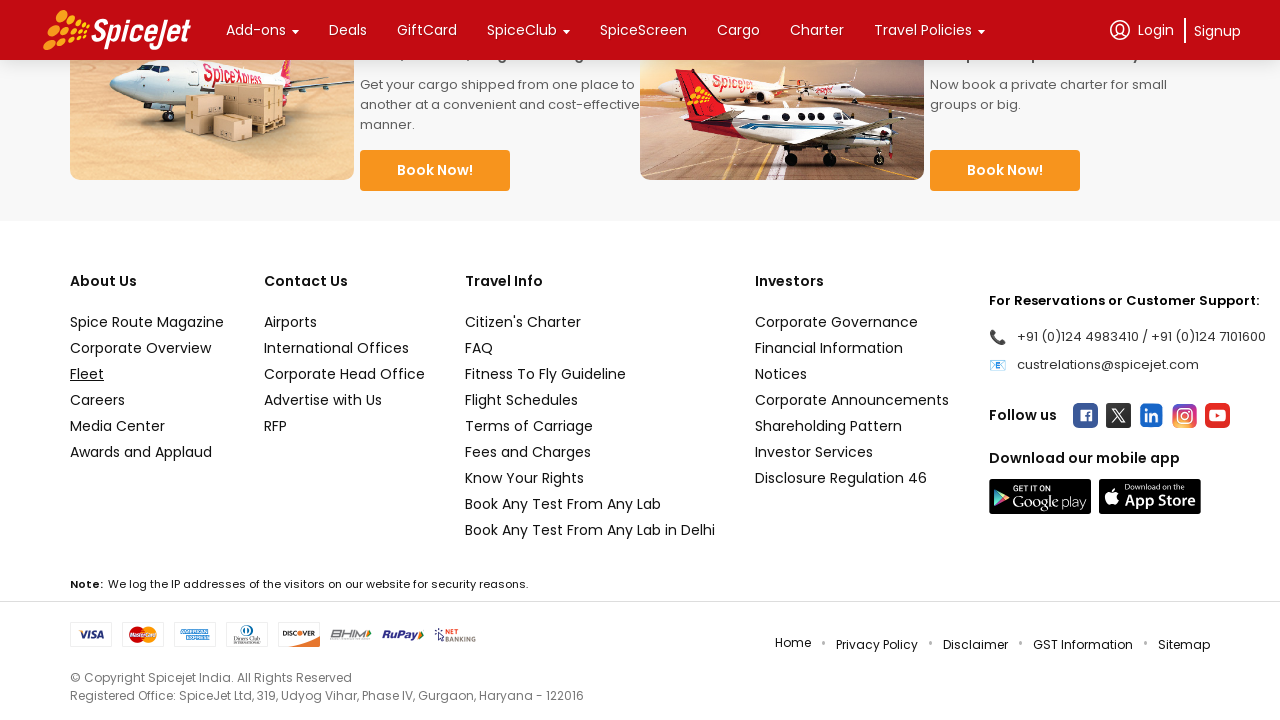

New page fully loaded
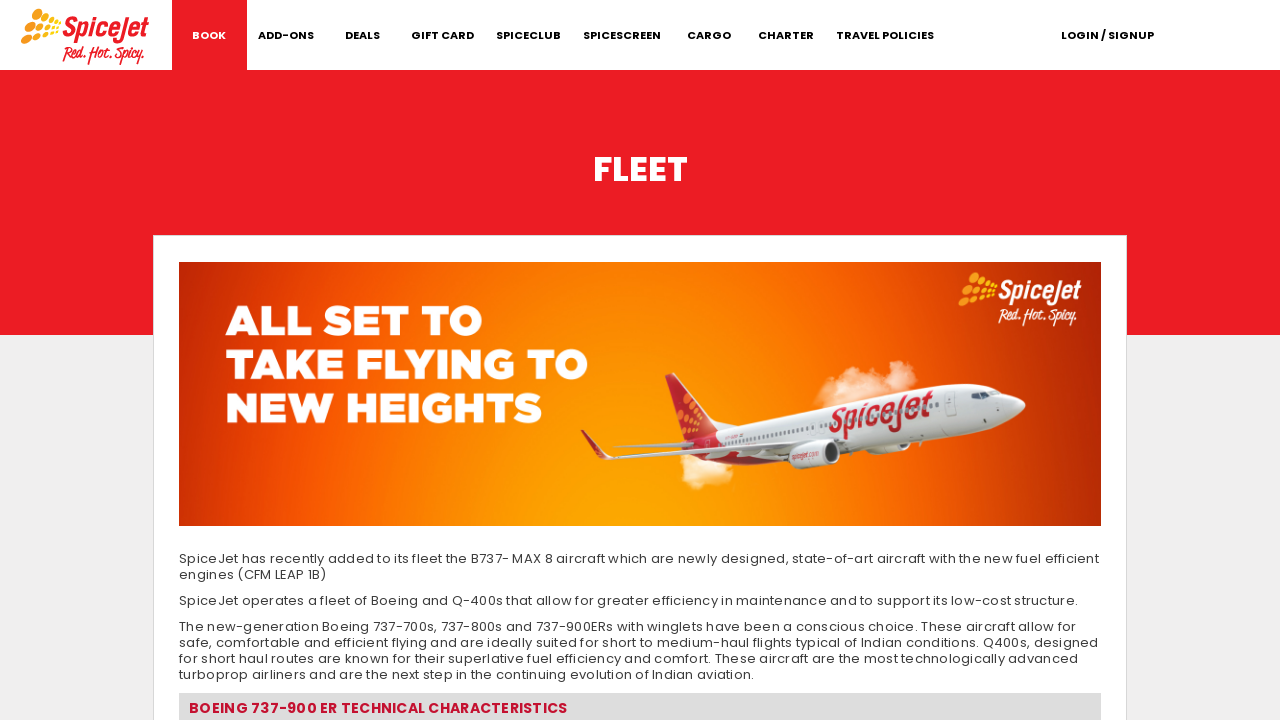

Verified new page title contains 'Fleet'
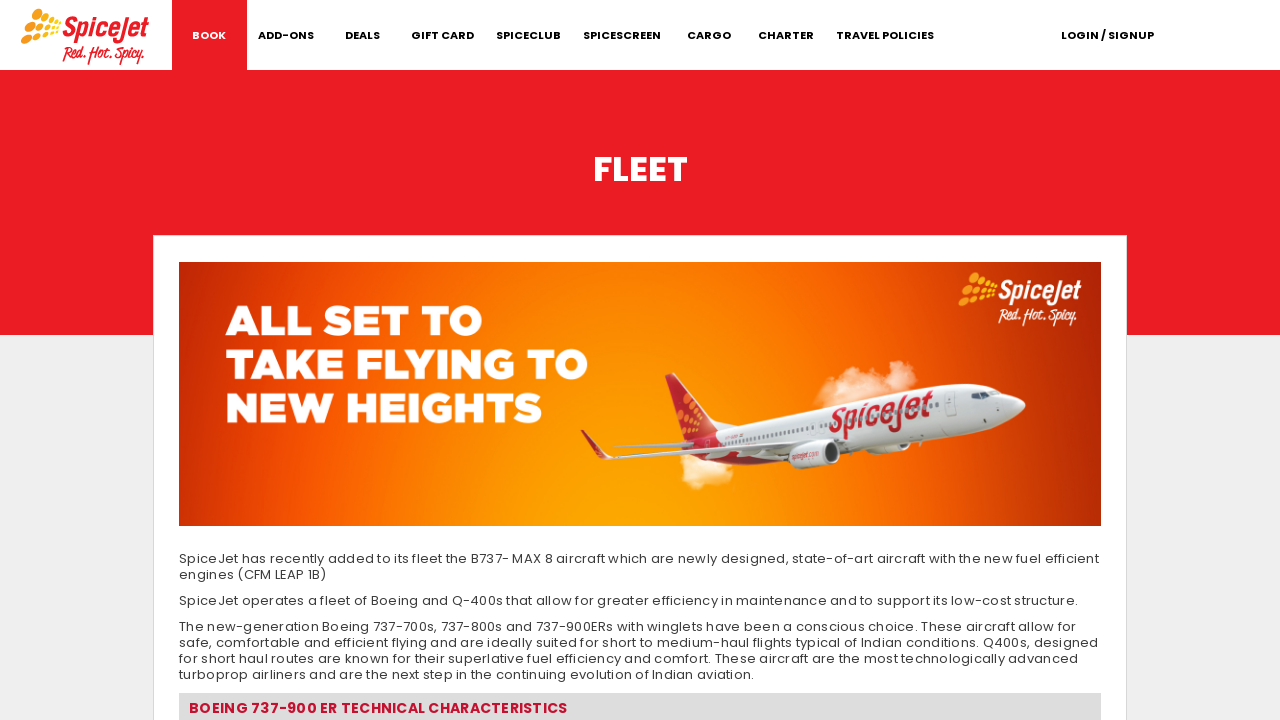

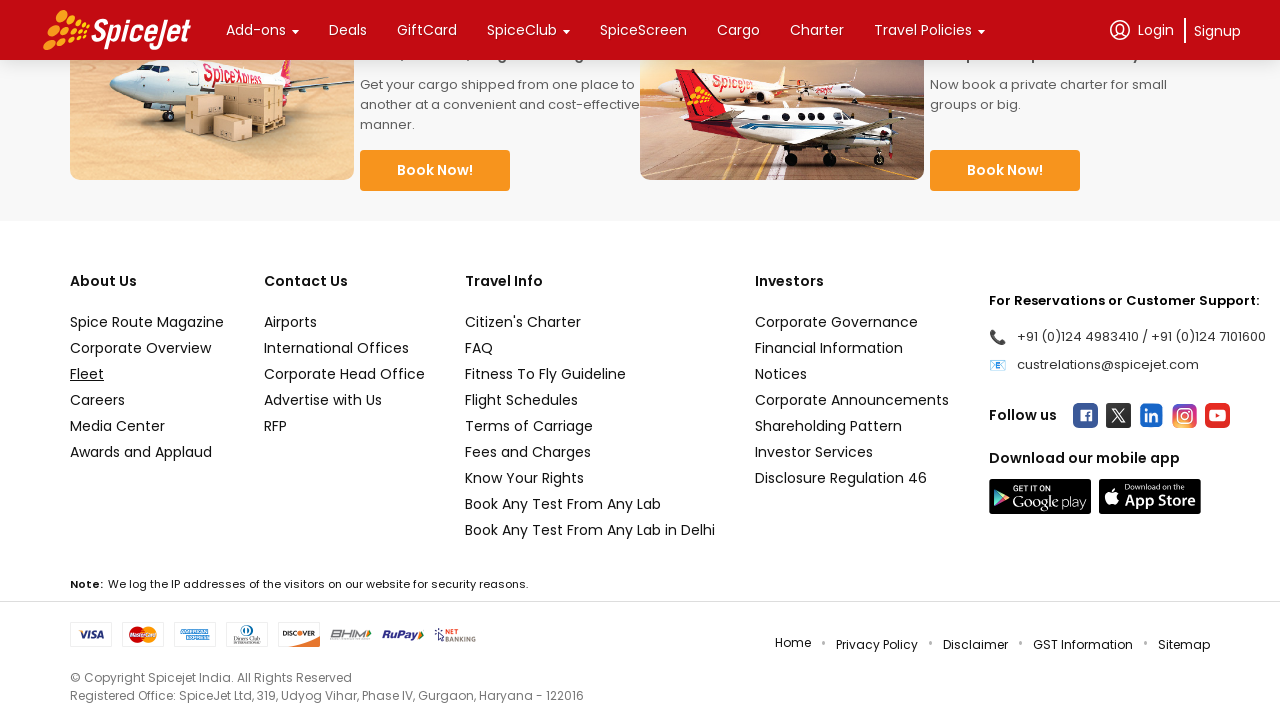